Tests the Advocacy navigation link by clicking it and verifying navigation to the advocacy page.

Starting URL: https://www.hematology.org/

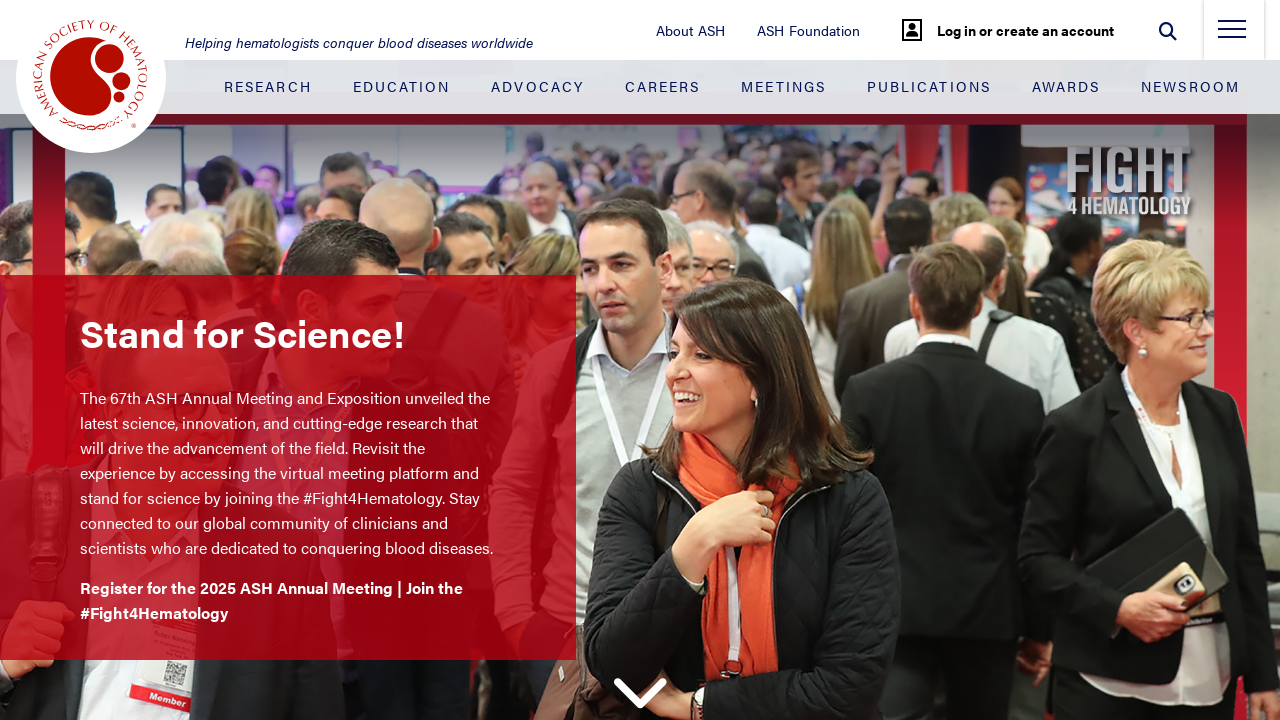

Clicked Advocacy navigation link at (538, 86) on .justify-content-between > .nav-item:nth-child(3) > .nav-link
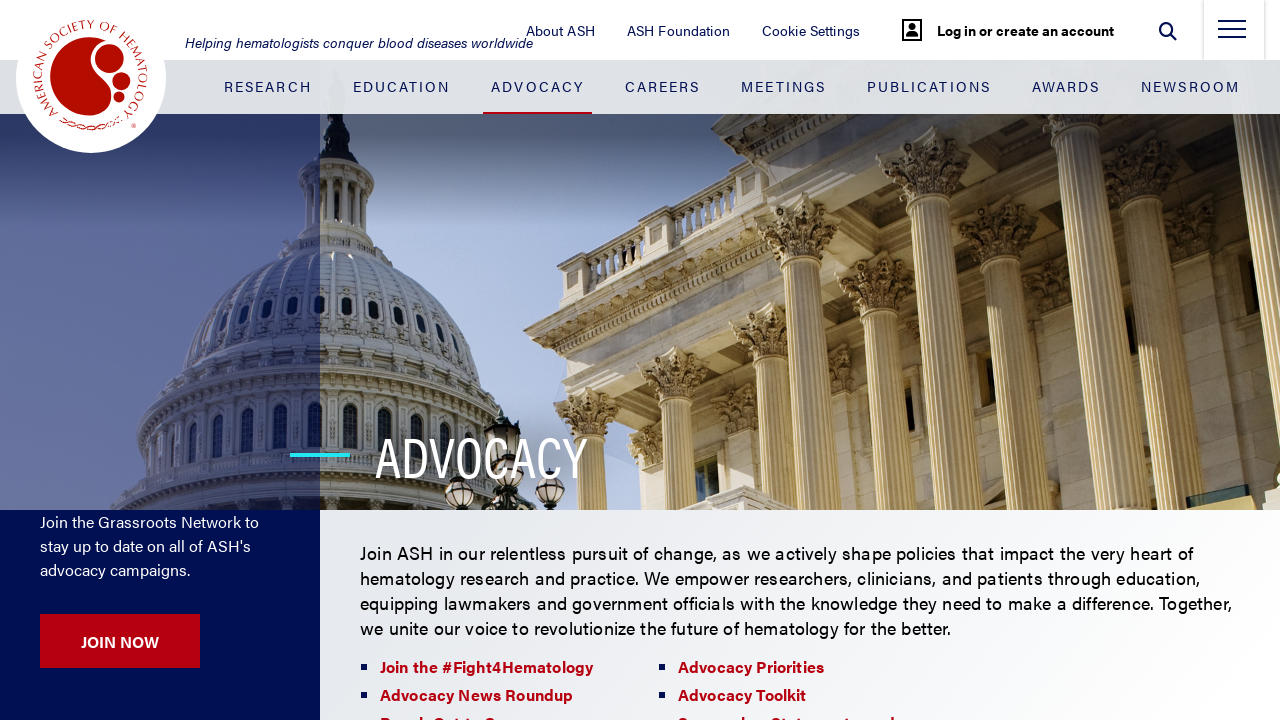

Advocacy page loaded and logo element confirmed in navbar
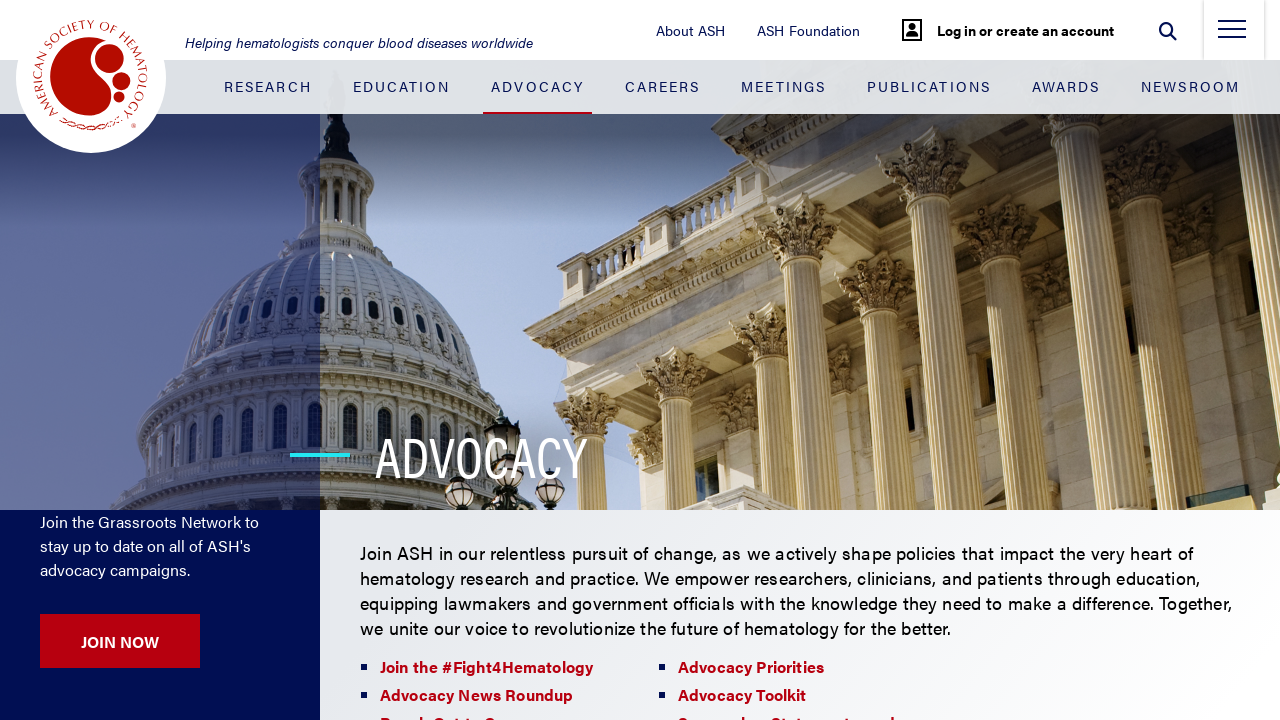

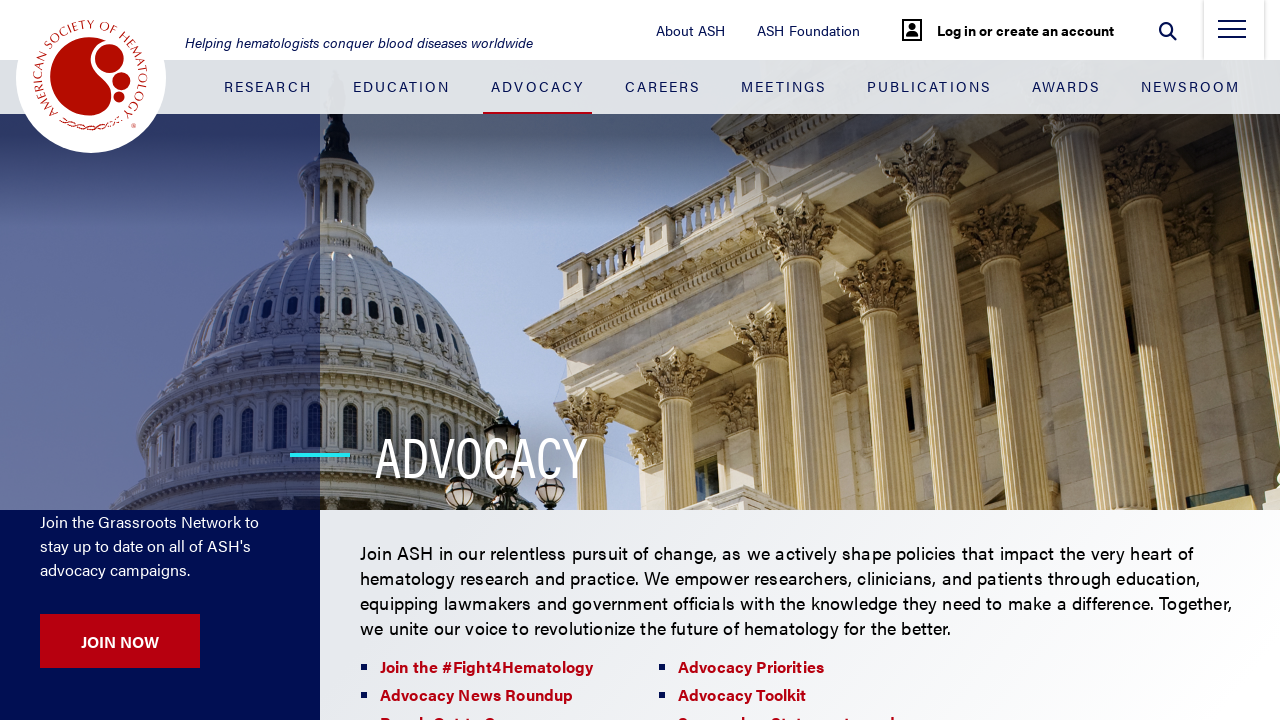